Tests mouse hover functionality by moving to a hover element, performing a right-click context menu action, and then clicking on a submenu link

Starting URL: https://rahulshettyacademy.com/AutomationPractice/

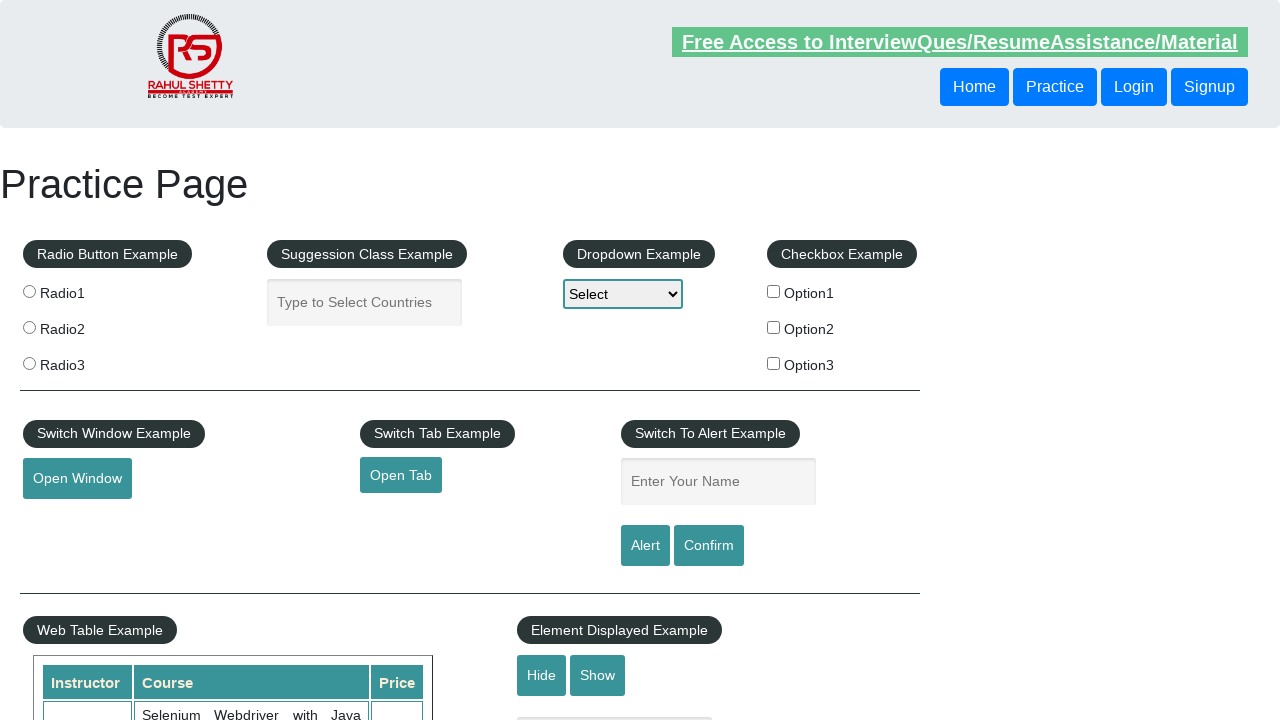

Scrolled mouse hover element into view
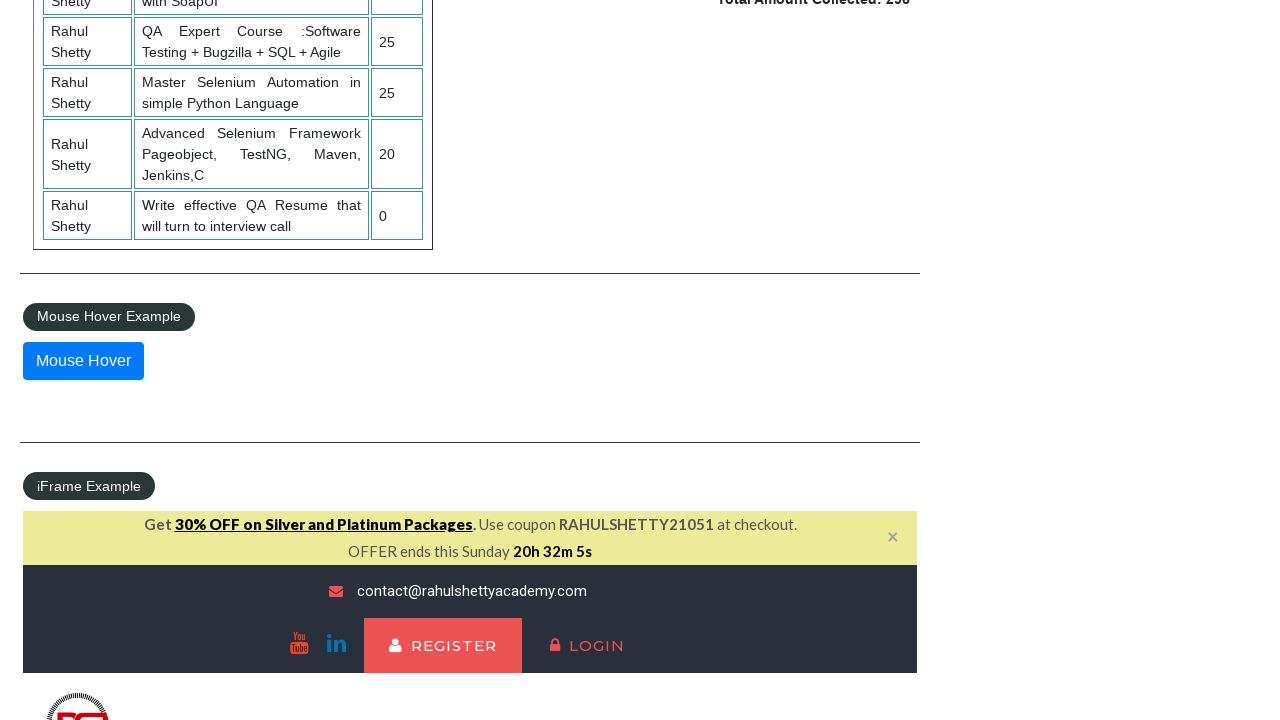

Hovered over the mouse hover element at (83, 361) on #mousehover
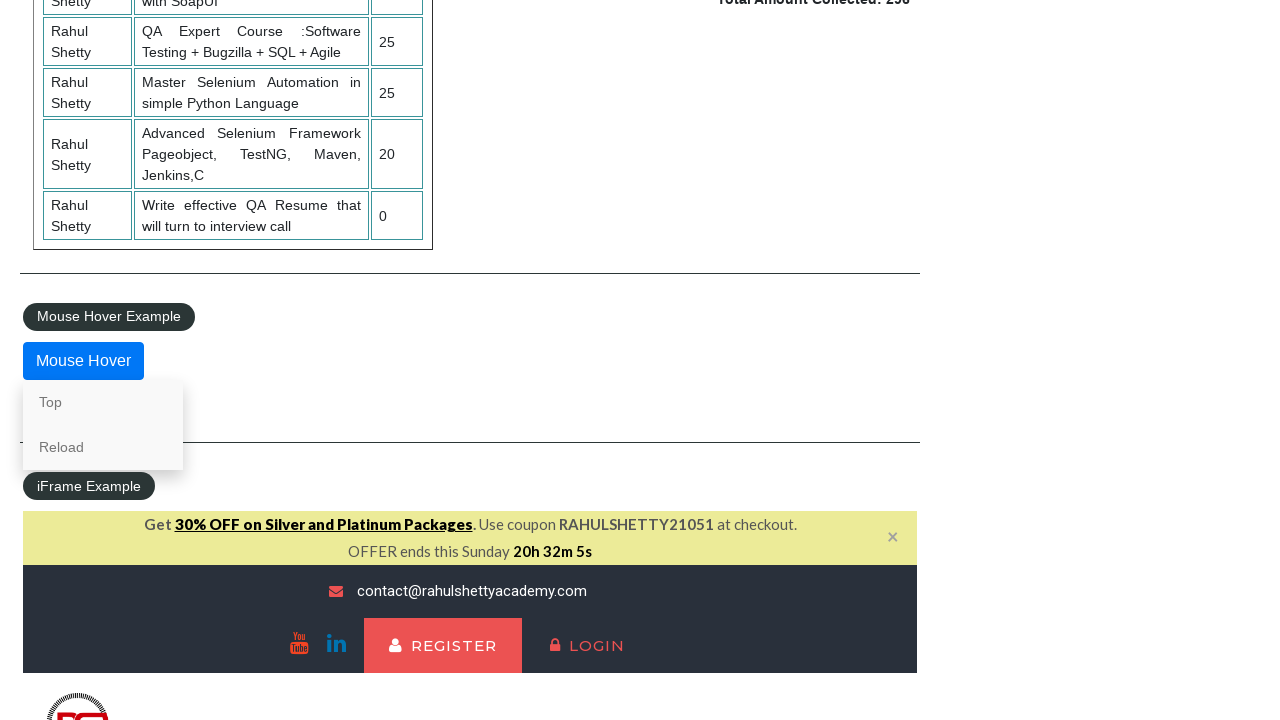

Right-clicked on the first dropdown link to open context menu at (103, 402) on xpath=//div[@class='left-align']//a[1]
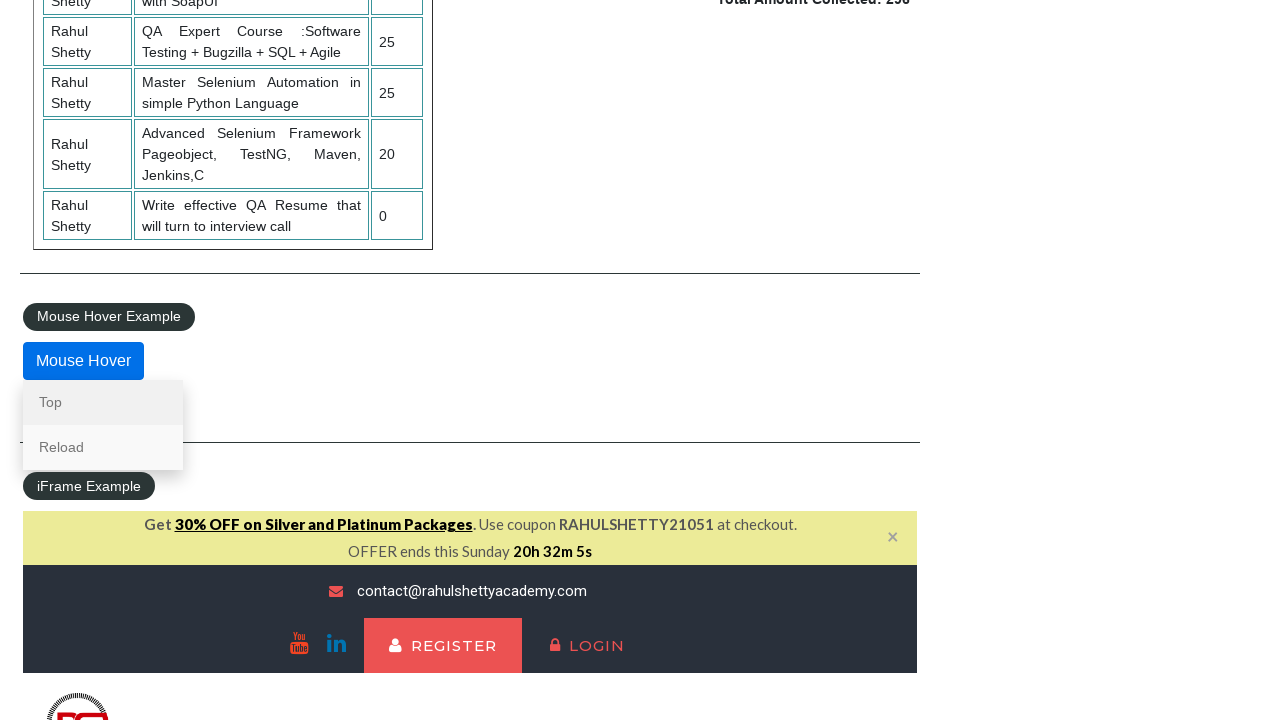

Waited for context menu to appear
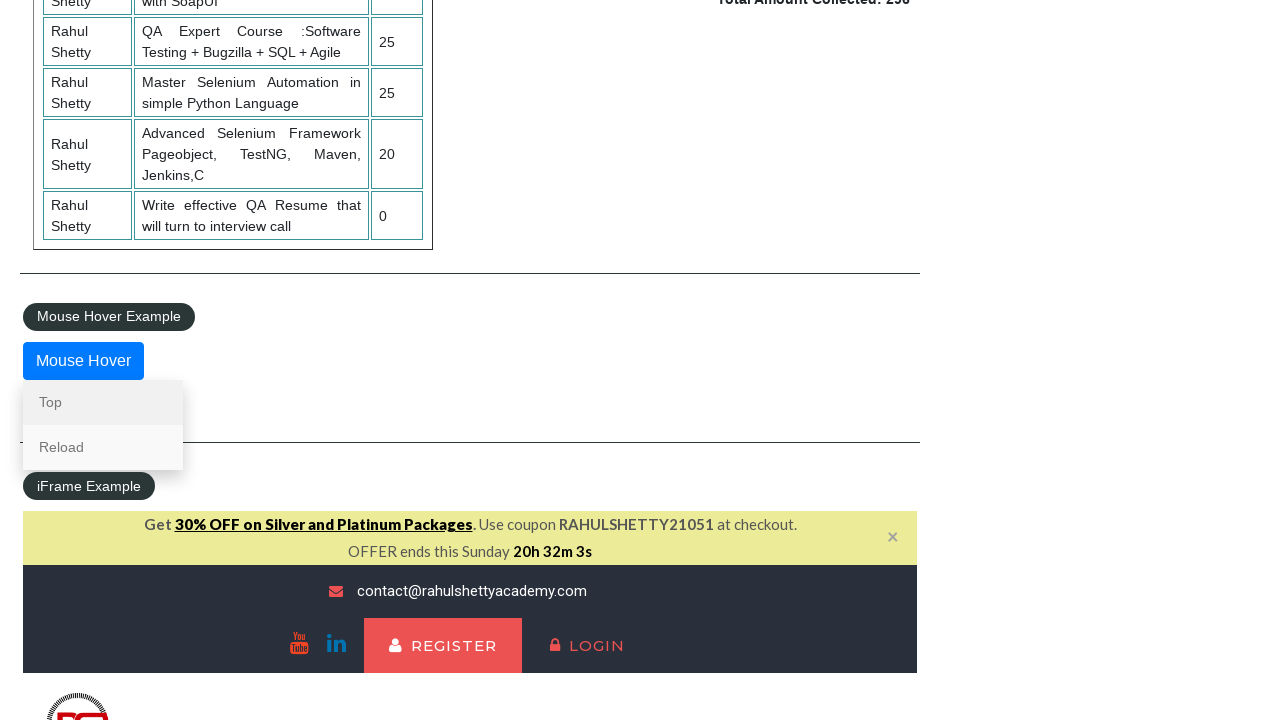

Hovered over the first dropdown link at (103, 402) on xpath=//div[@class='left-align']//a[1]
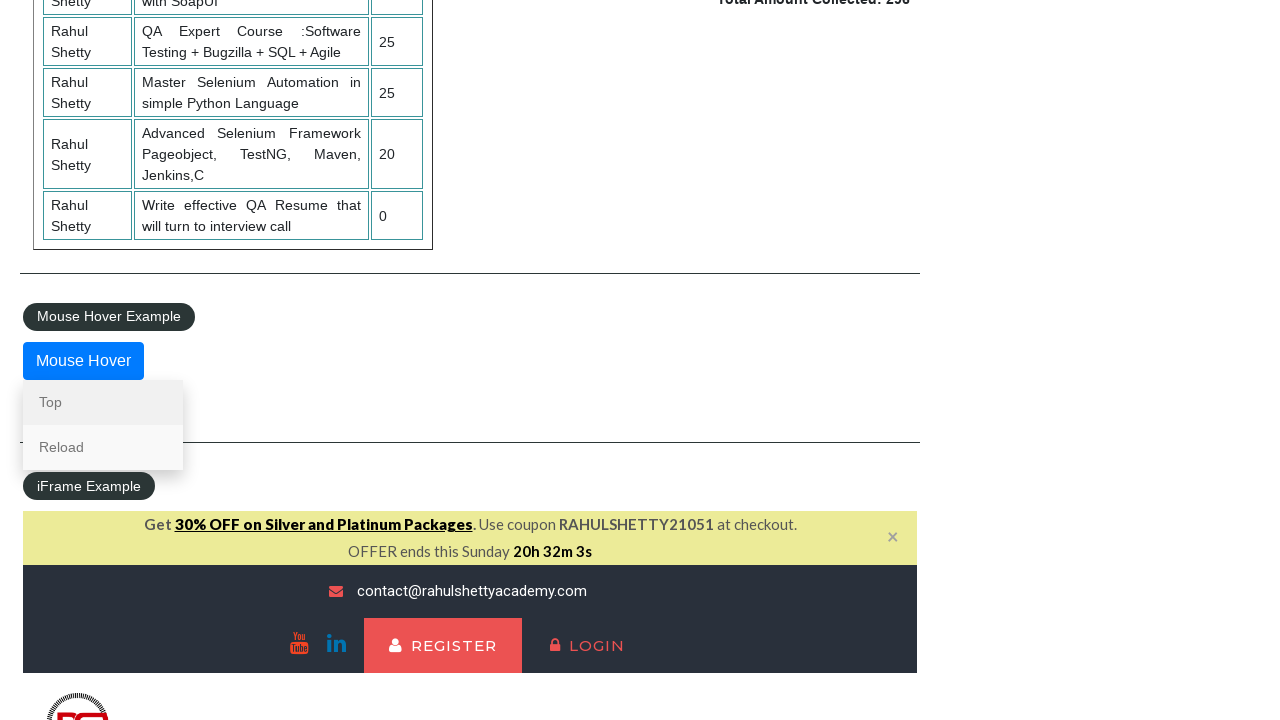

Clicked on the first dropdown link from submenu at (103, 402) on xpath=//div[@class='left-align']//a[1]
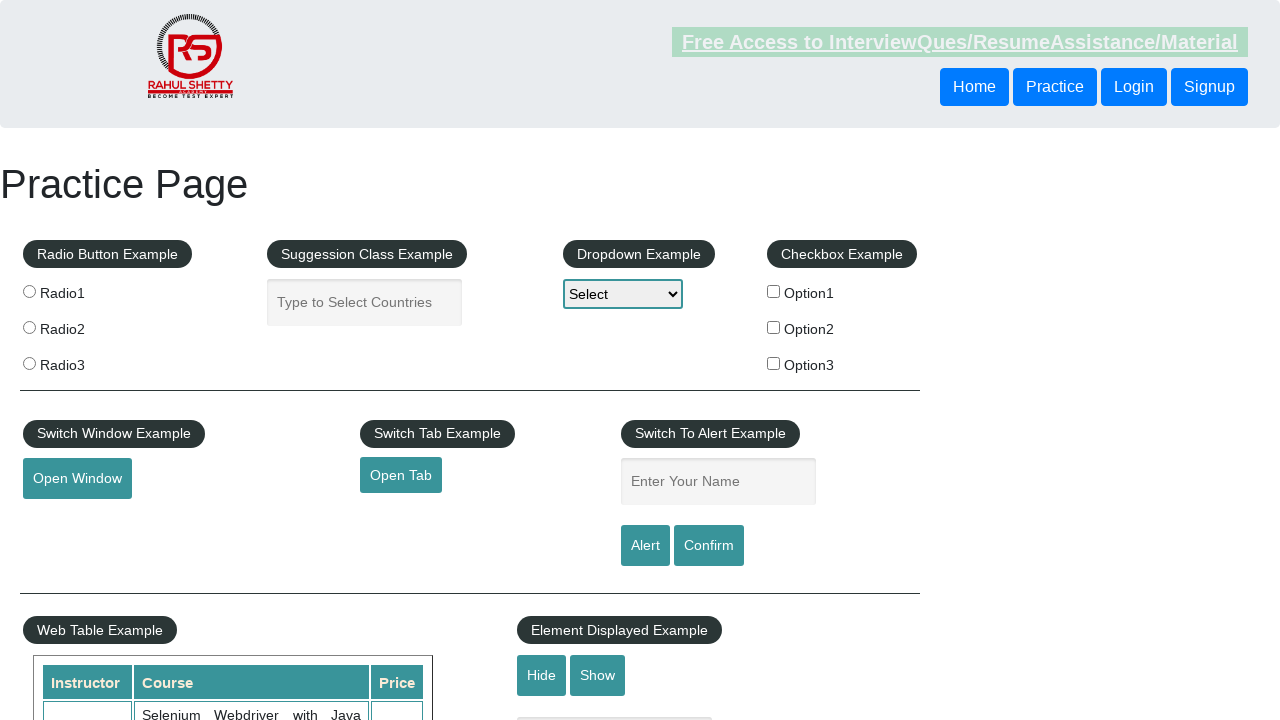

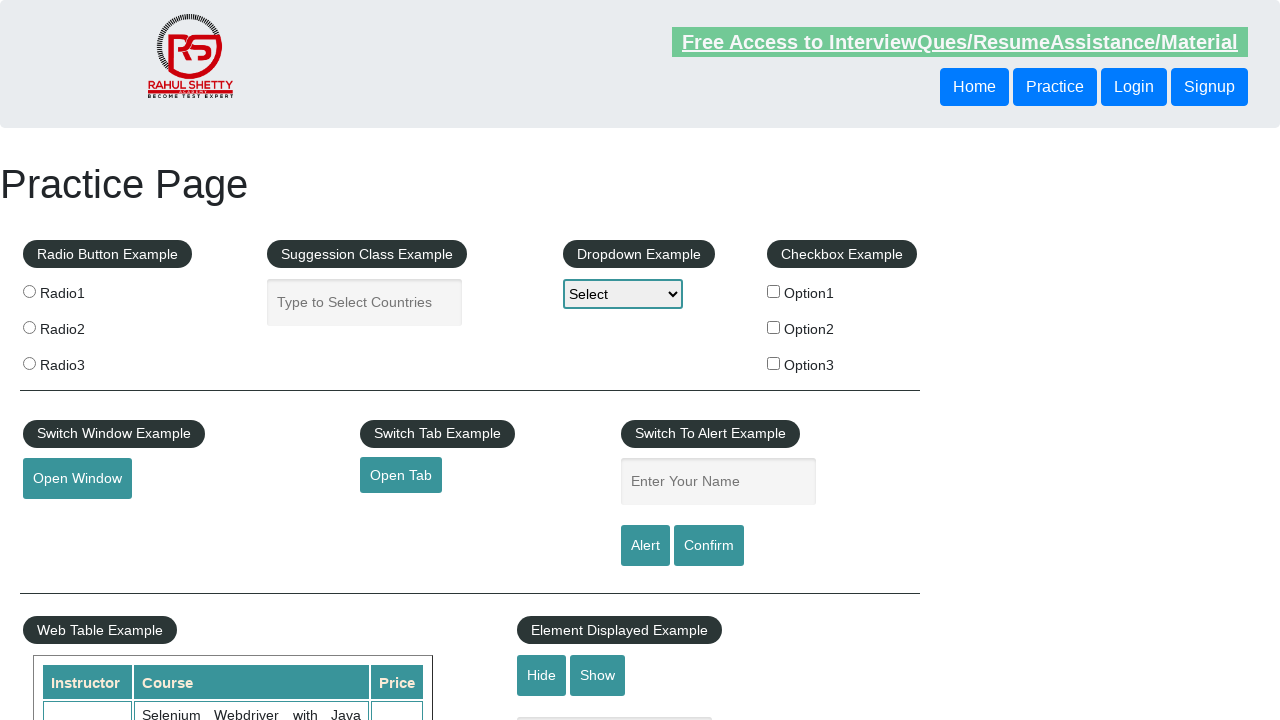